Clicks on the Aqua & Agriculture button and verifies navigation to the correct page

Starting URL: https://initgroup.com/service/digitalisation/

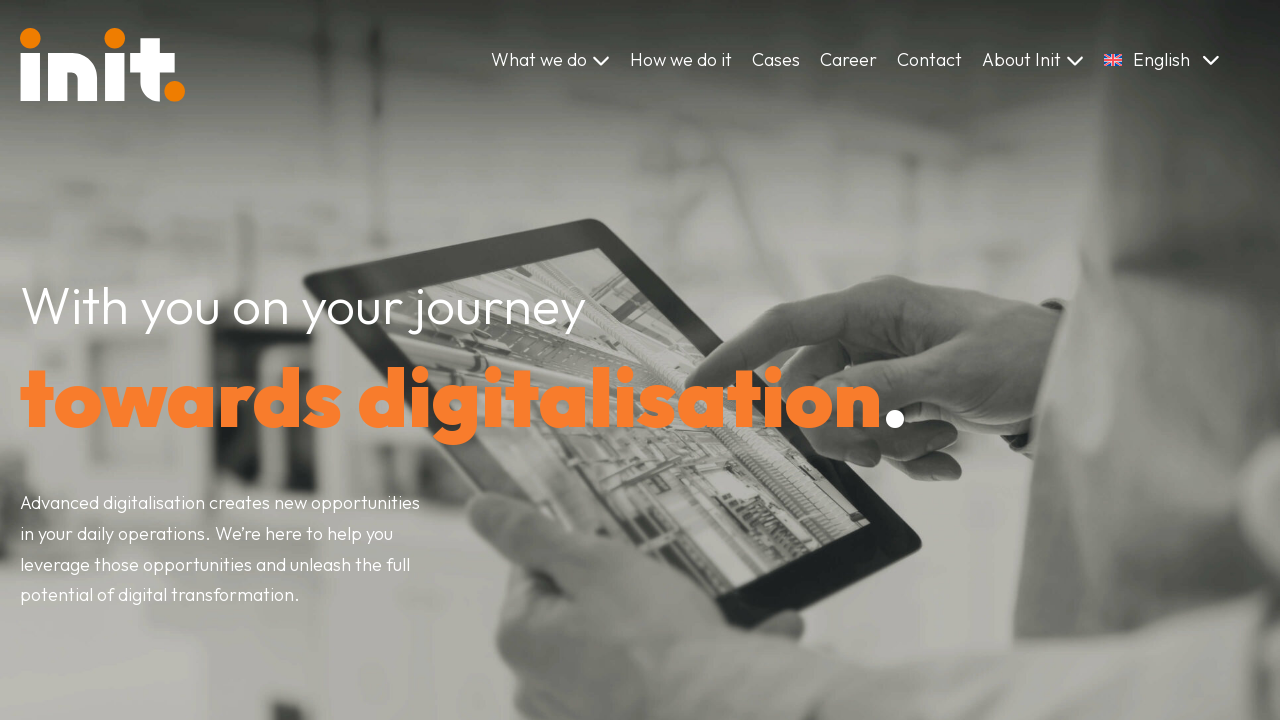

Located Aqua & Agriculture button (3rd occurrence)
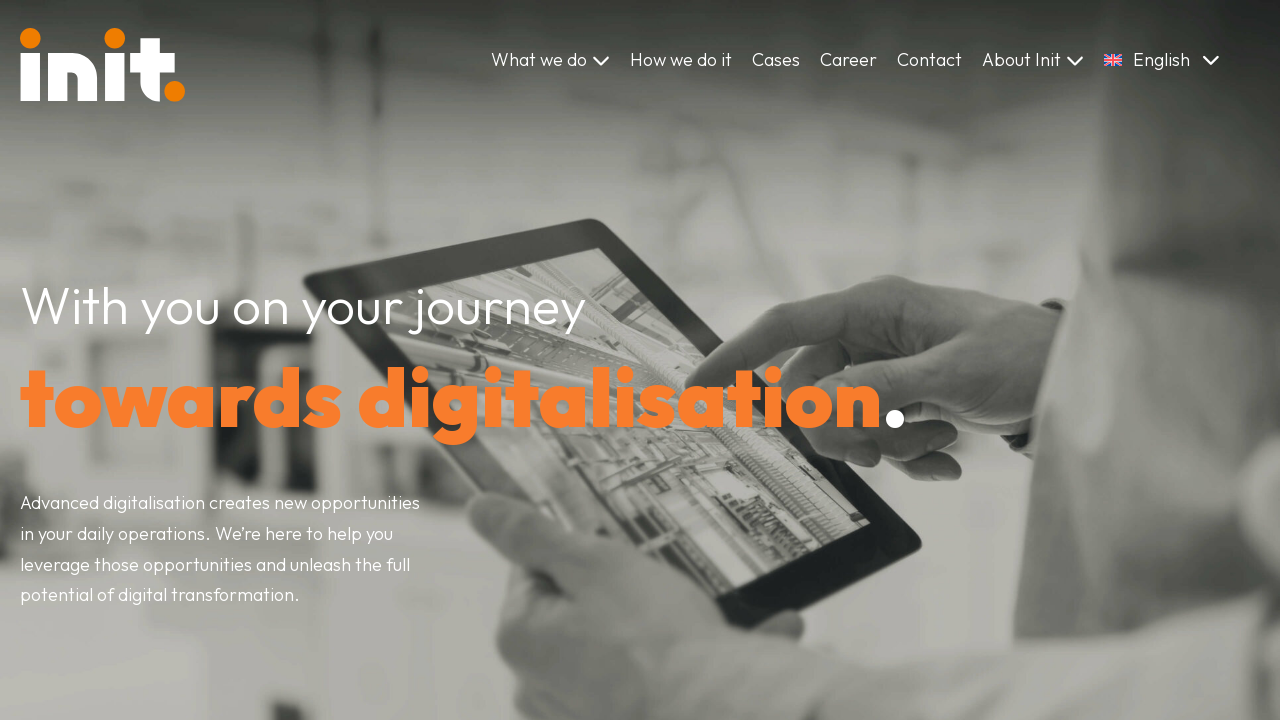

Aqua & Agriculture button is visible
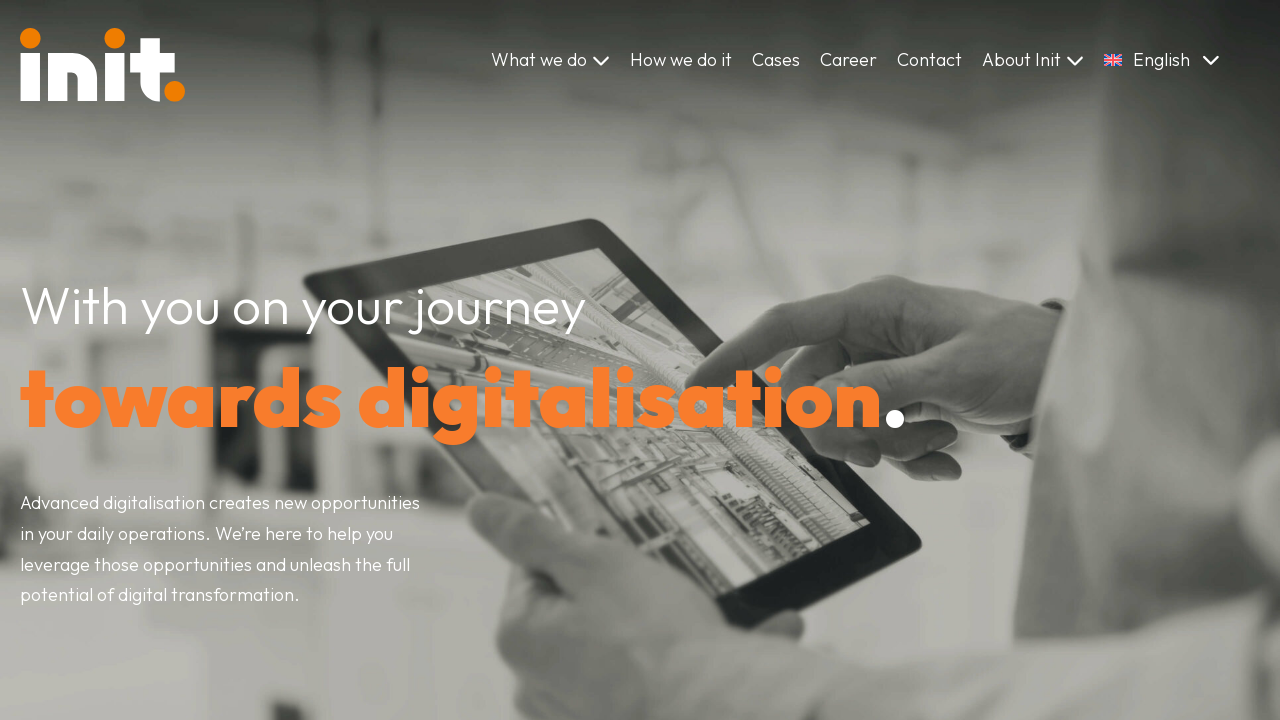

Clicked on Aqua & Agriculture button at (544, 361) on internal:text="Aqua & Agriculture"i >> nth=2
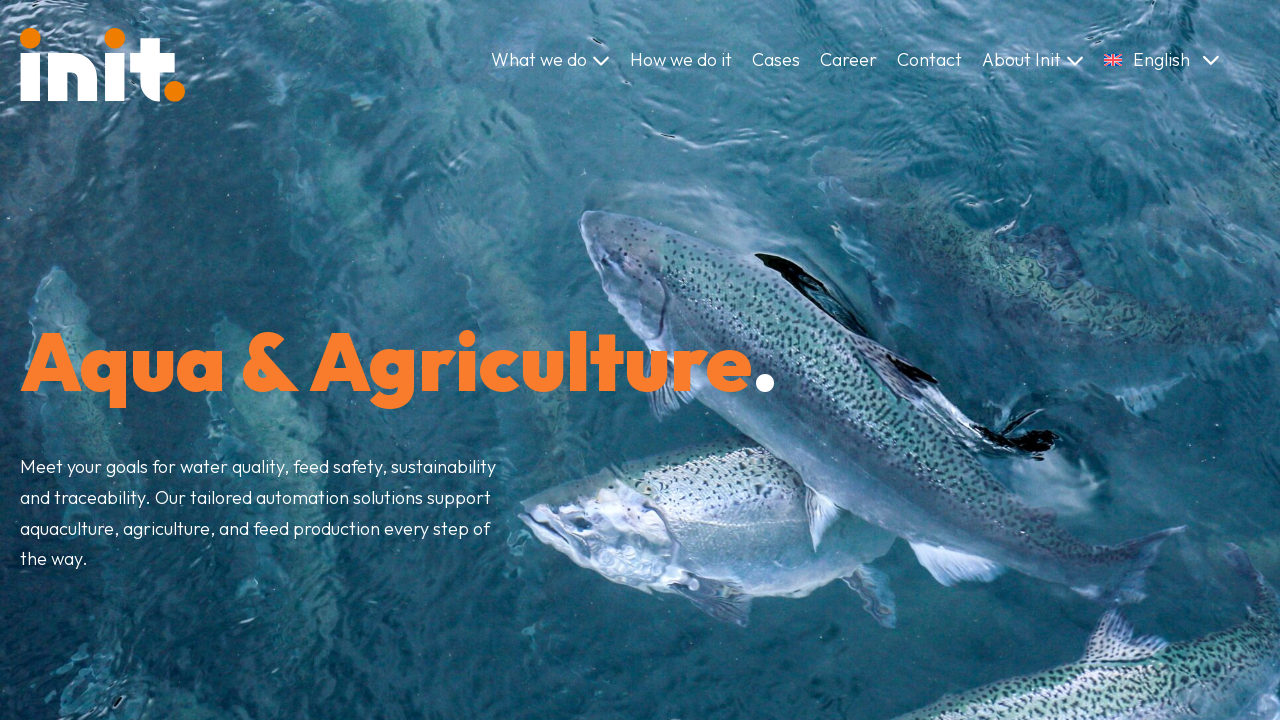

Successfully navigated to Aqua & Agriculture page (https://initgroup.com/businessarea/aqua-agriculture/)
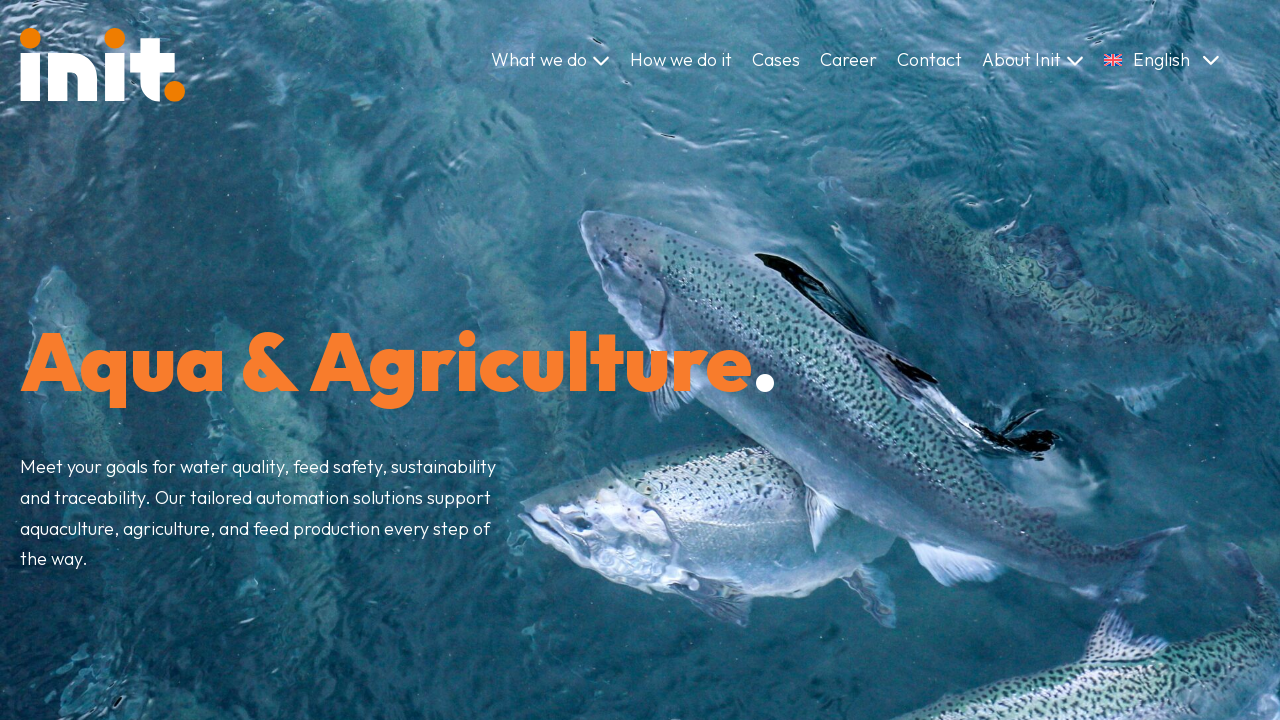

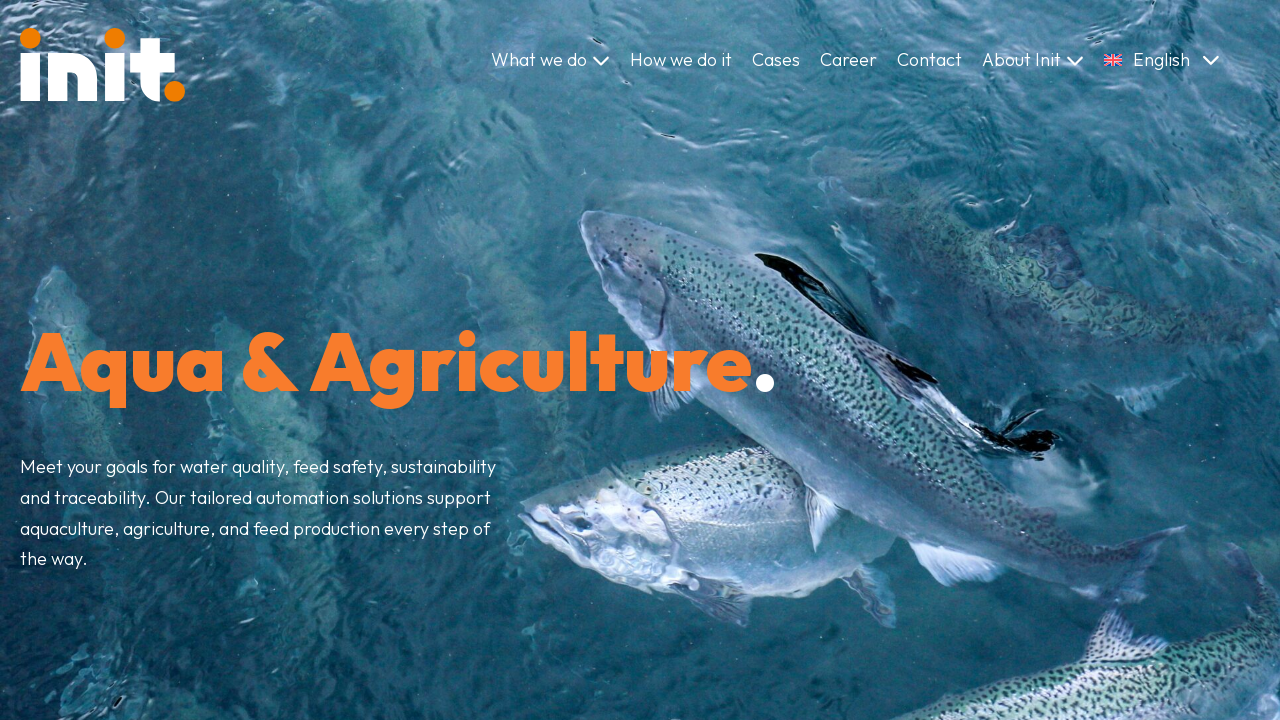